Automates a shopping list game by reading items from a wishlist table, adding the correct quantities of each product to the cart by navigating through pages, and verifying the result shows success.

Starting URL: https://material.playwrightvn.com/games/001-di-cho.html

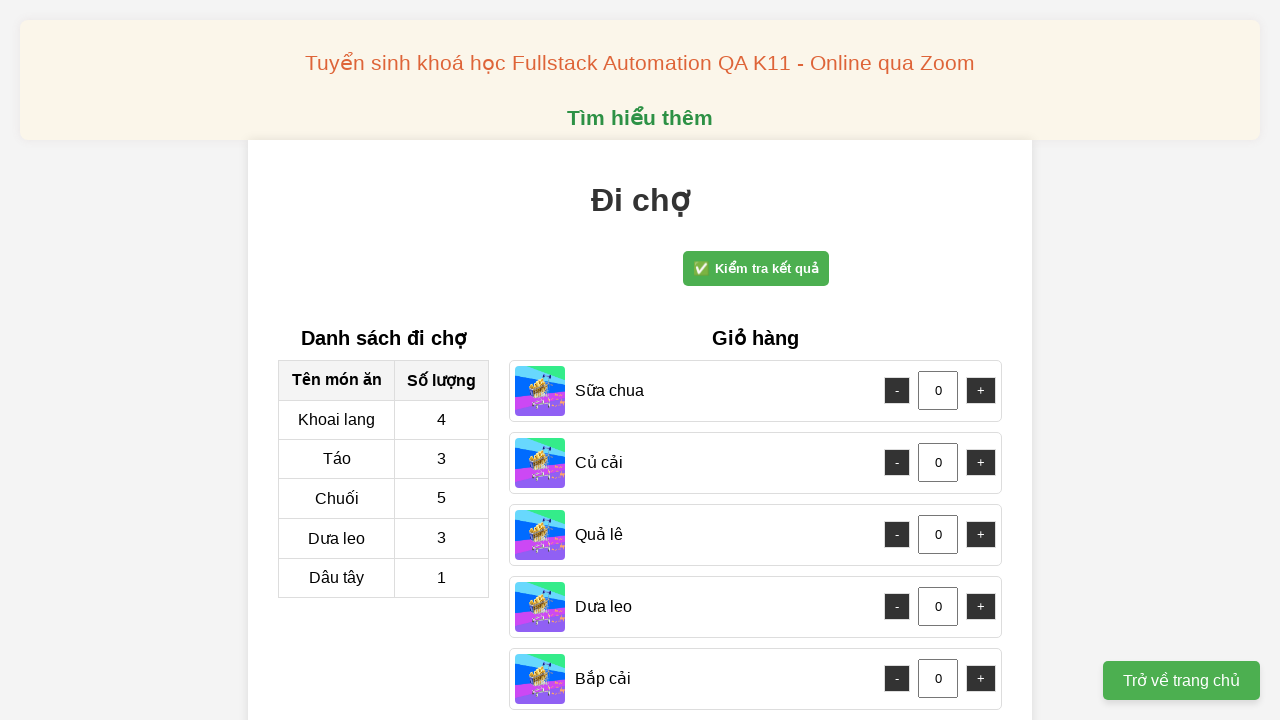

Located wishlist table and counted rows
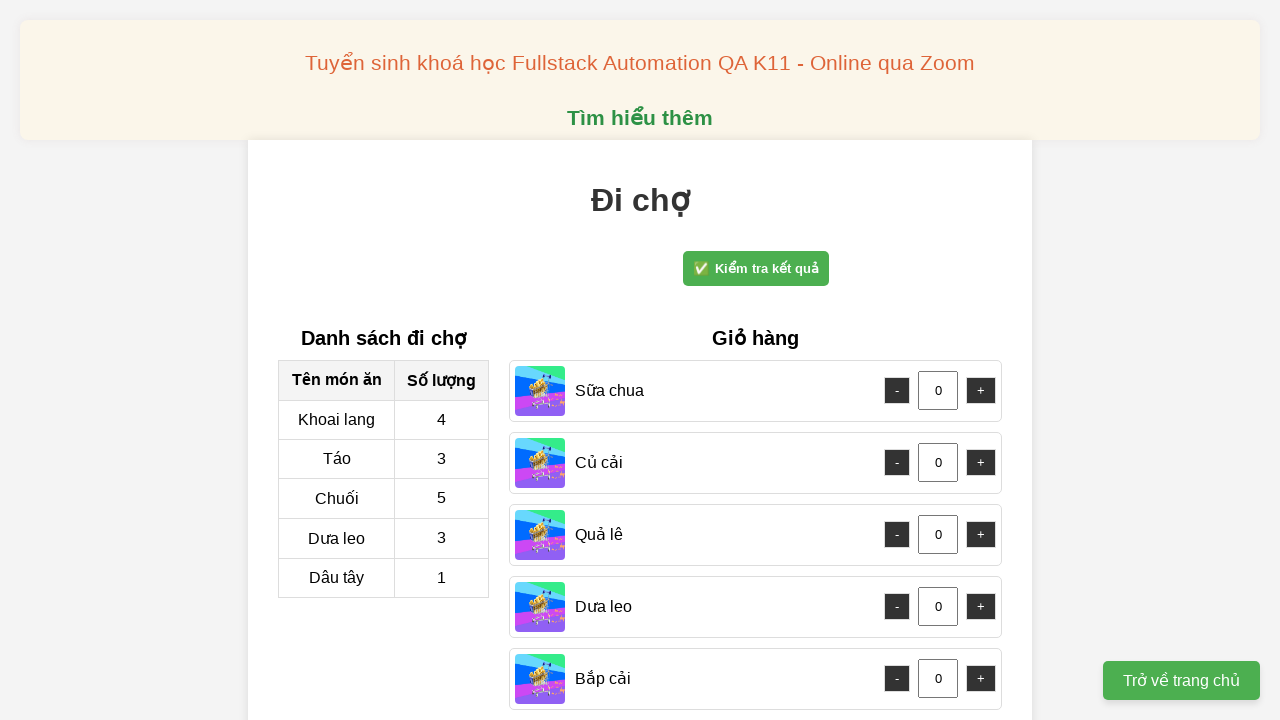

Extracted wishlist item: Khoai lang (quantity: 4)
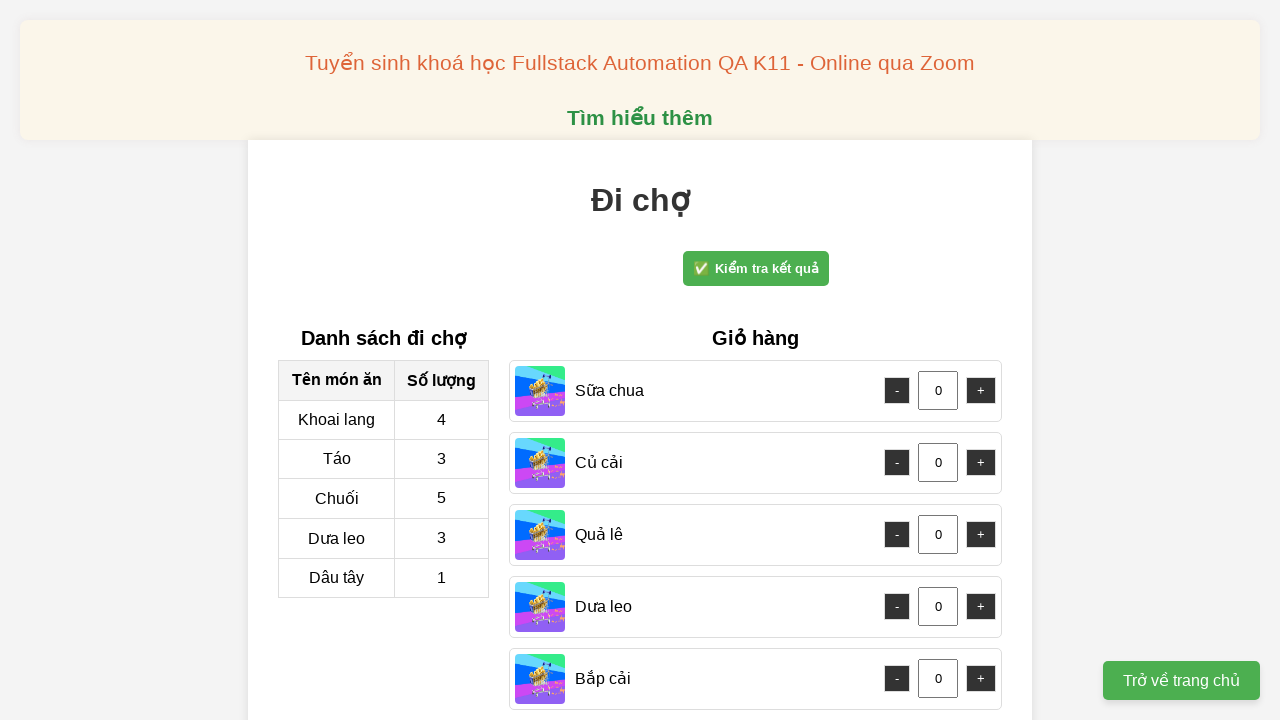

Extracted wishlist item: Táo (quantity: 3)
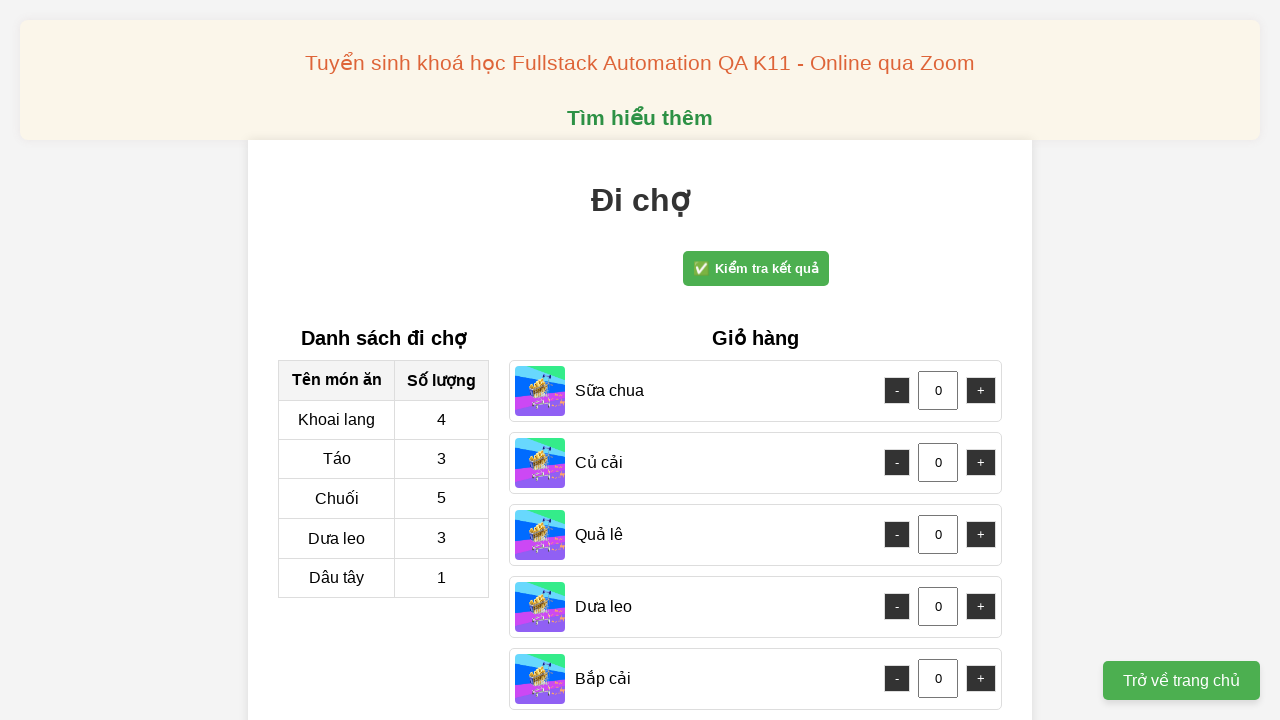

Extracted wishlist item: Chuối (quantity: 5)
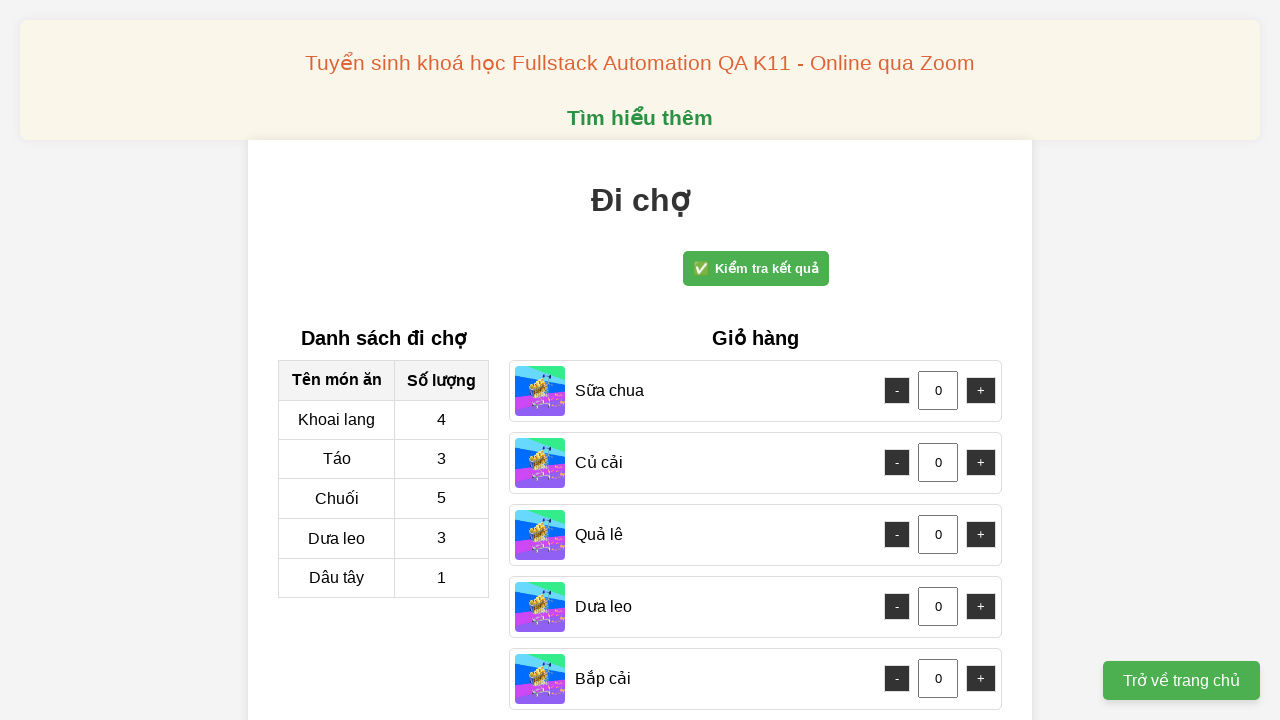

Extracted wishlist item: Dưa leo (quantity: 3)
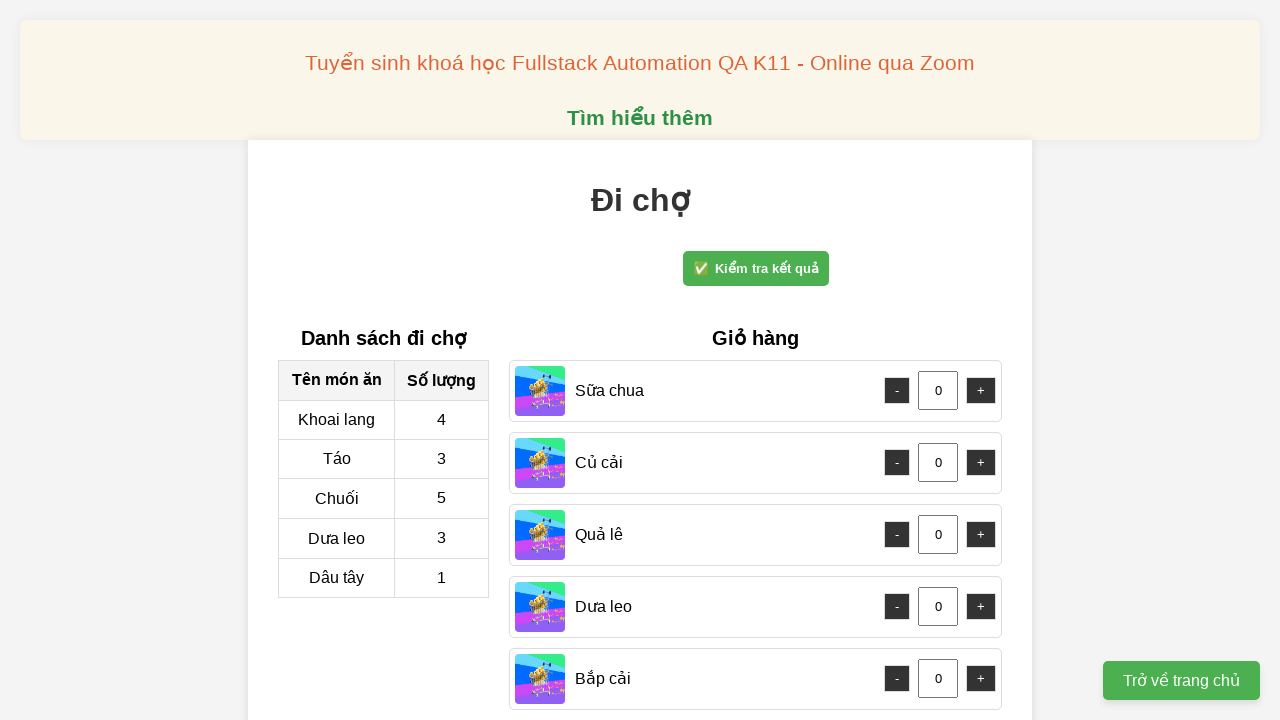

Extracted wishlist item: Dâu tây (quantity: 1)
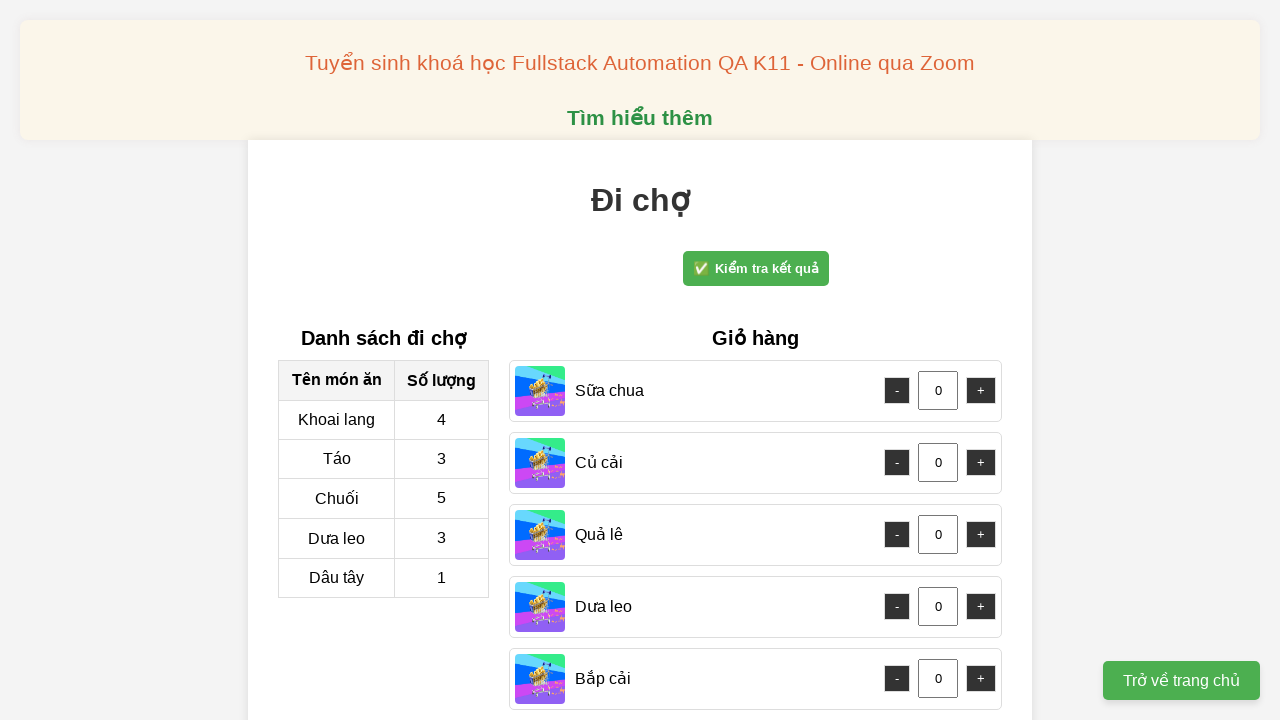

Counted 3 product pages available
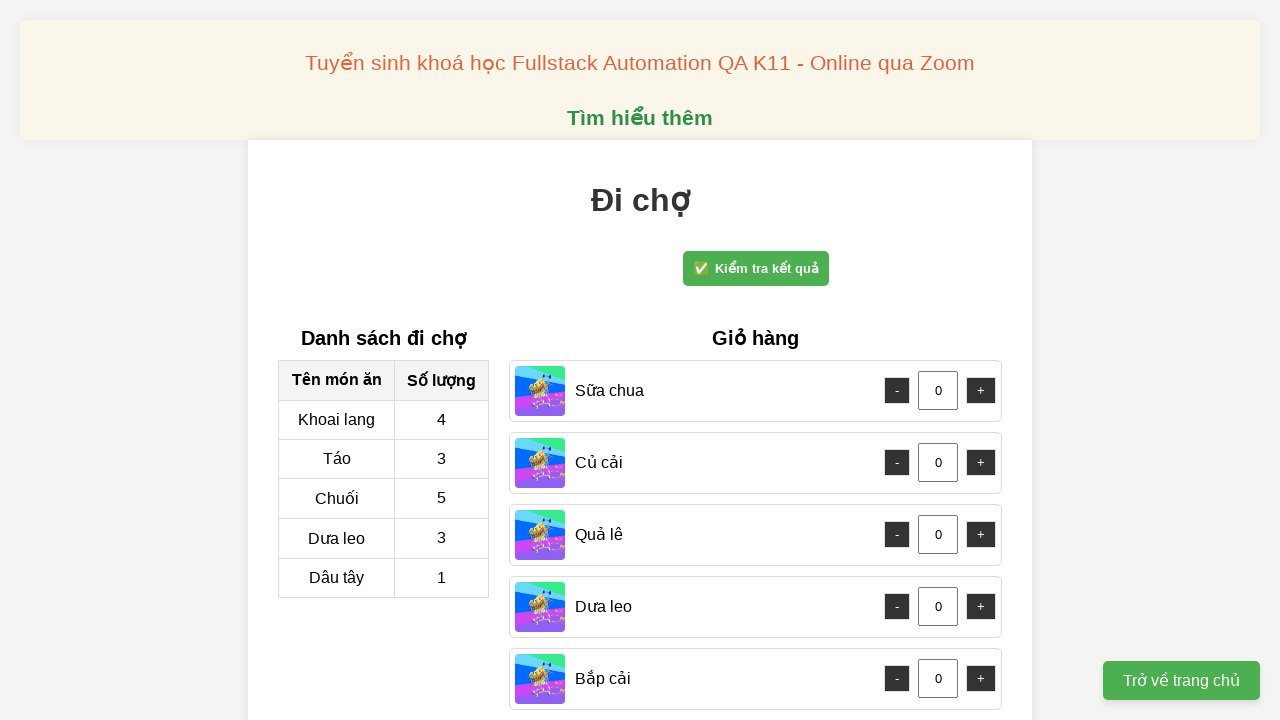

Searching for item 'Khoai lang' on current page
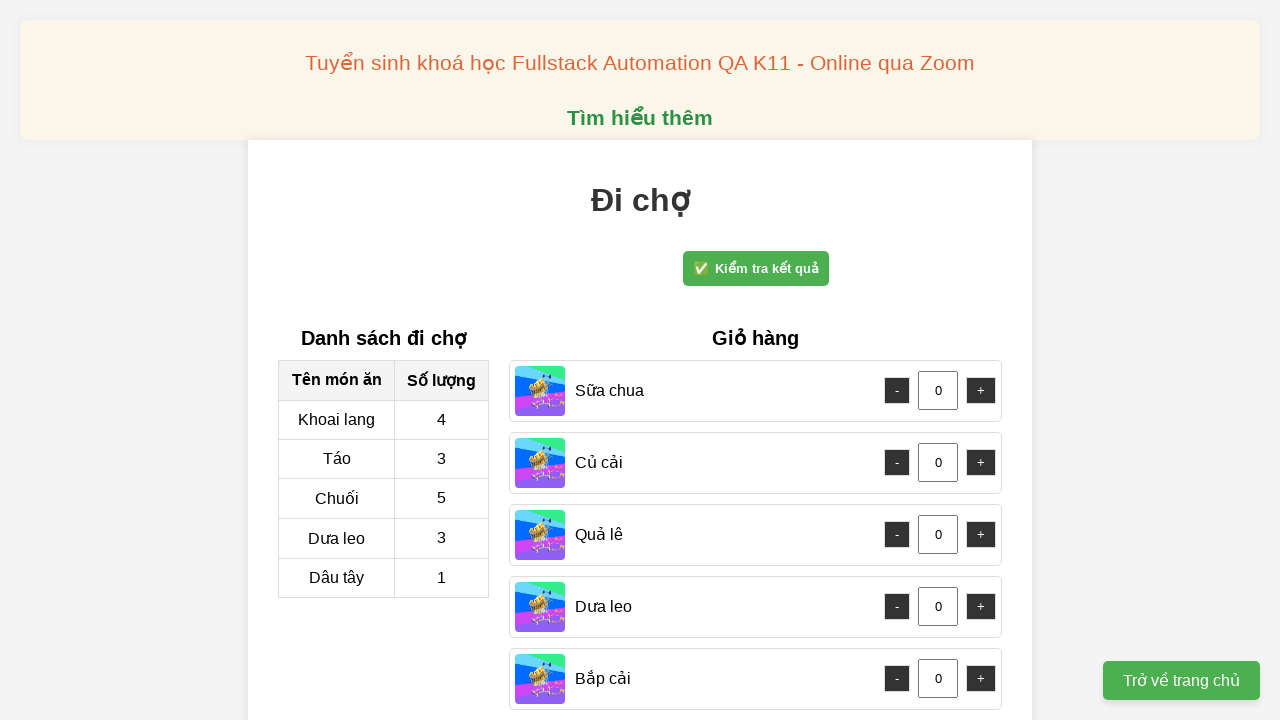

Clicked 'Trang sau' button to navigate to next page while searching for 'Khoai lang' at (876, 657) on button:has-text("Trang sau")
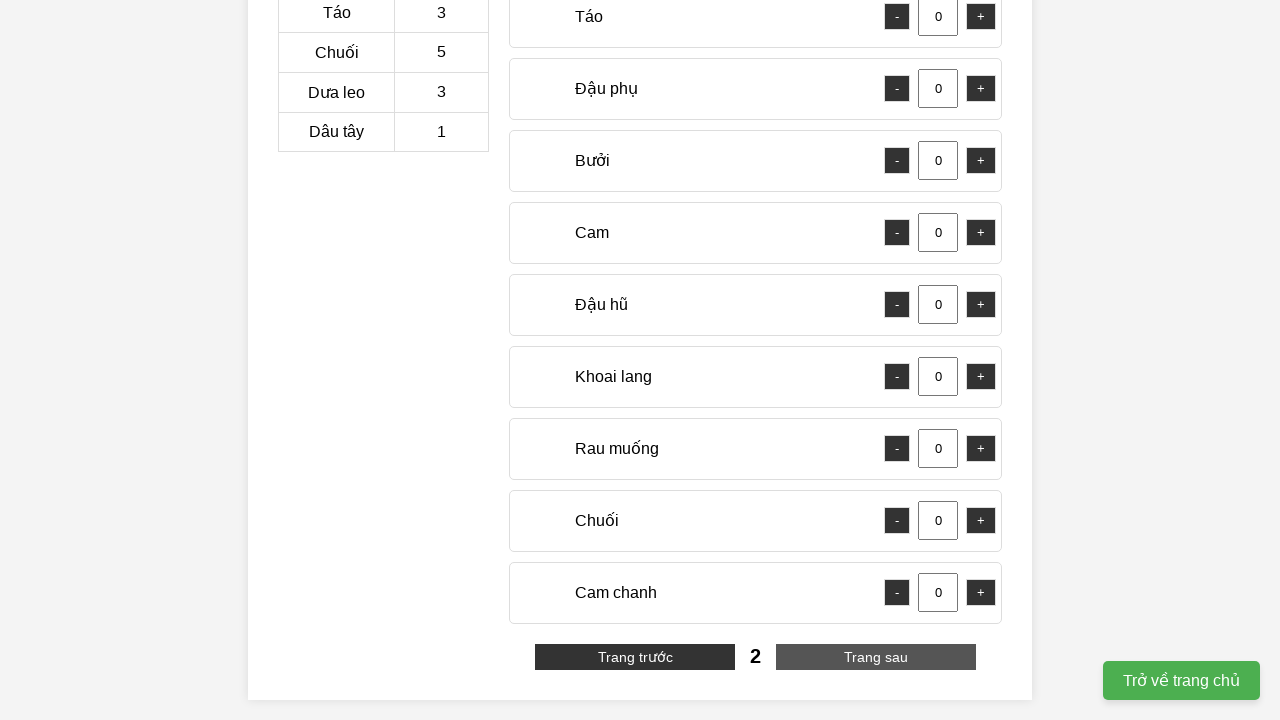

Waited for page to load
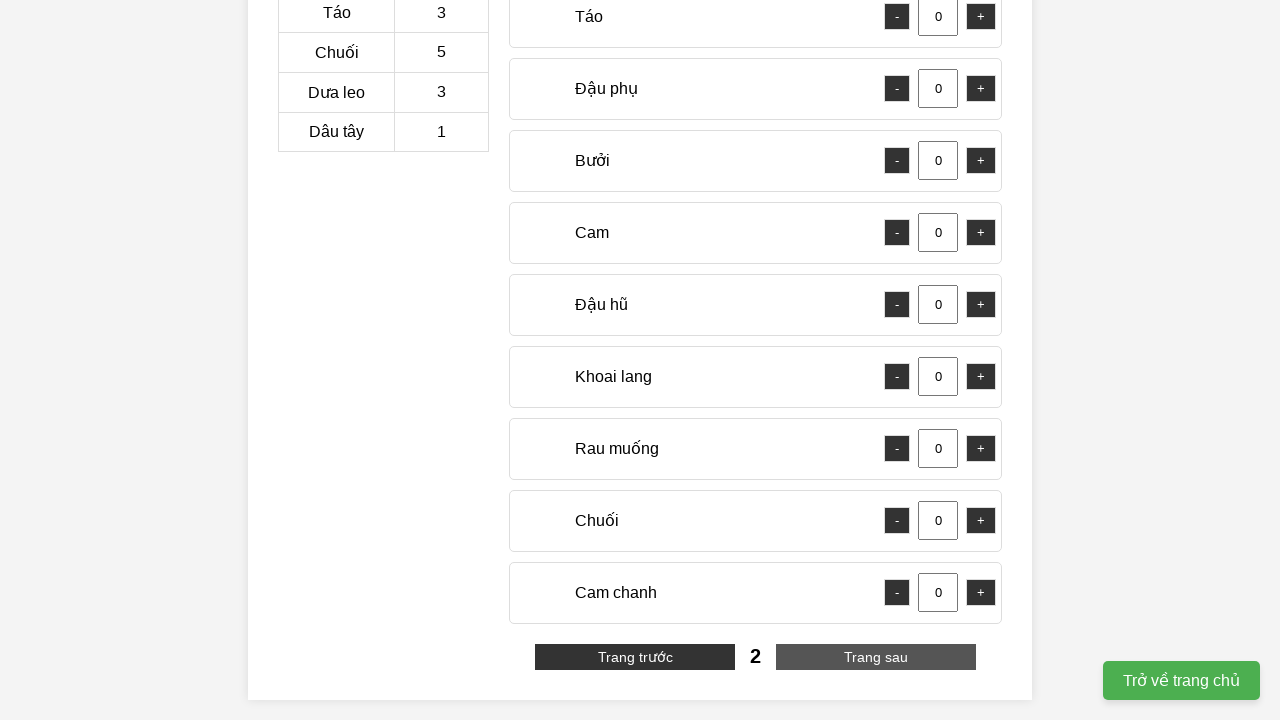

Added 'Khoai lang' to cart (found on subsequent page) at (981, 377) on //button[@onclick="changeQuantity('Khoai lang', 1)"]
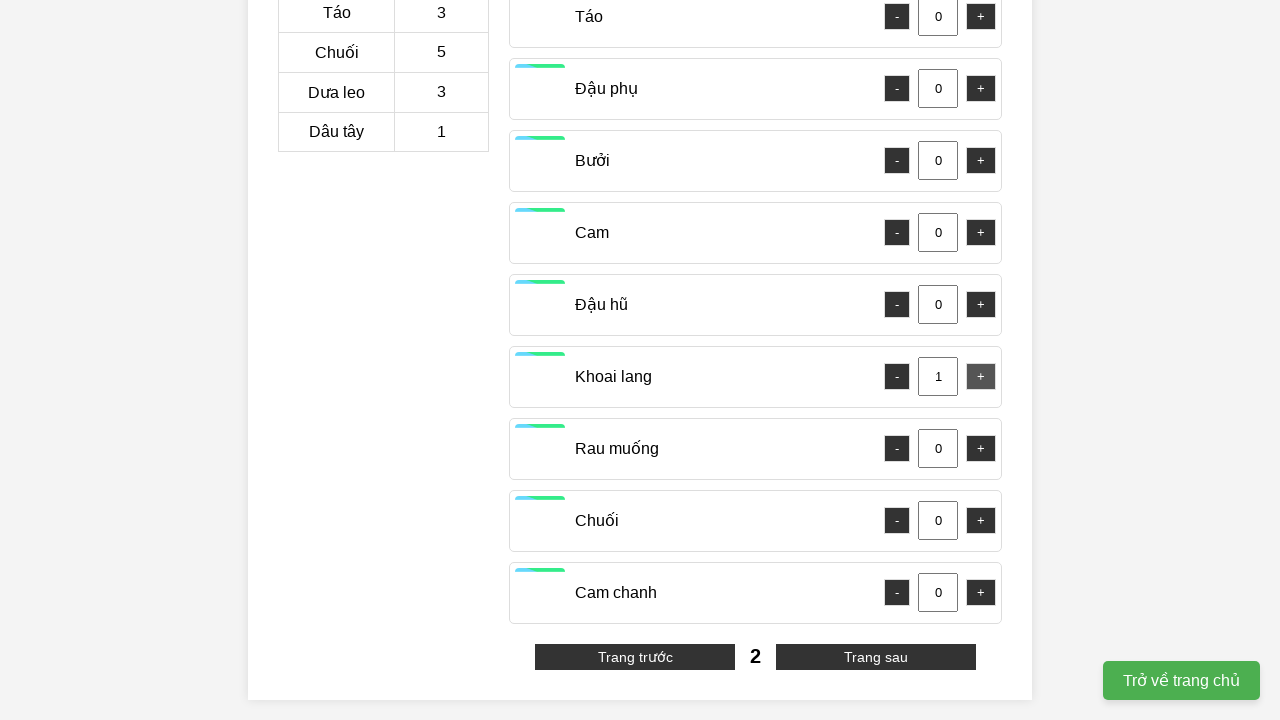

Added 'Khoai lang' to cart (found on subsequent page) at (981, 377) on //button[@onclick="changeQuantity('Khoai lang', 1)"]
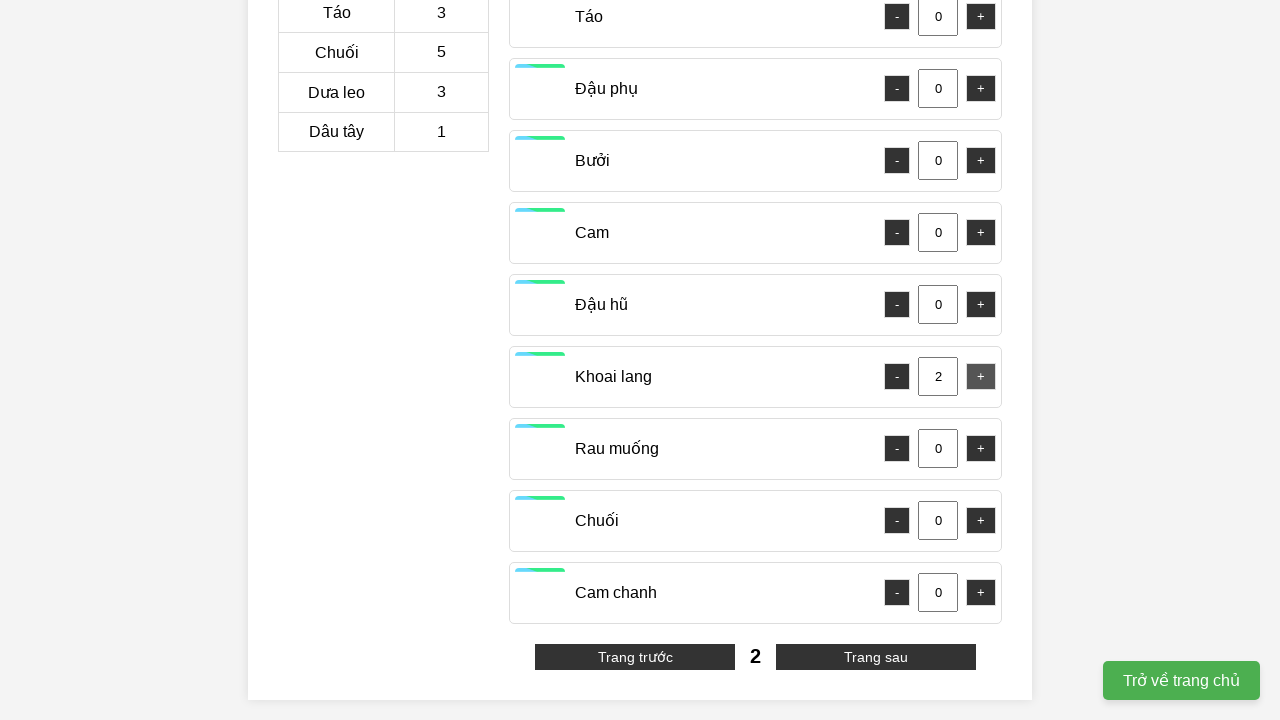

Added 'Khoai lang' to cart (found on subsequent page) at (981, 377) on //button[@onclick="changeQuantity('Khoai lang', 1)"]
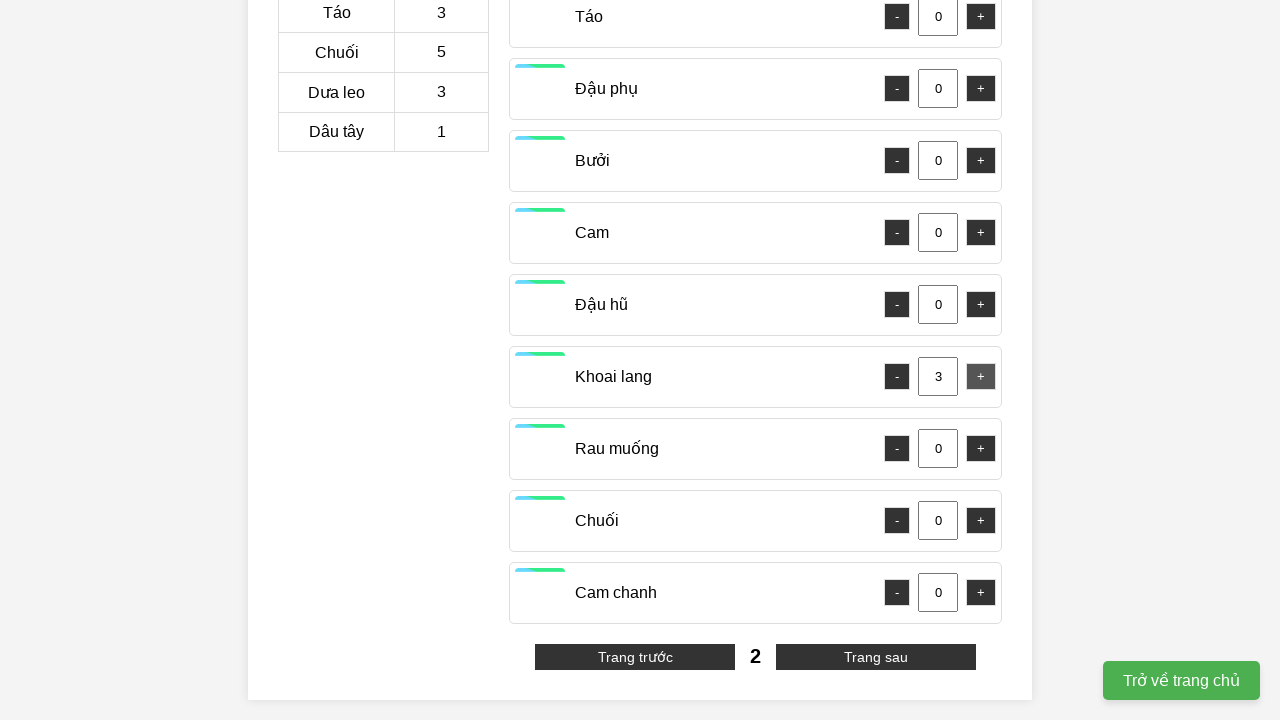

Added 'Khoai lang' to cart (found on subsequent page) at (981, 377) on //button[@onclick="changeQuantity('Khoai lang', 1)"]
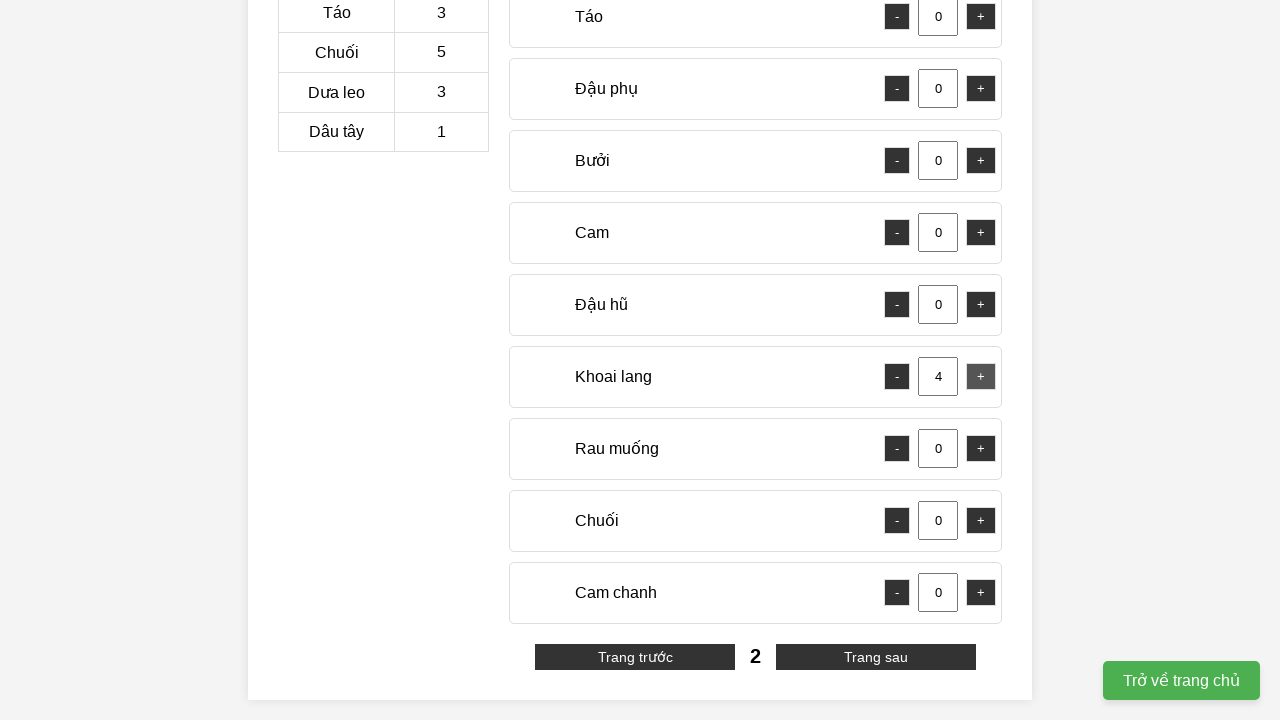

Searching for item 'Táo' on current page
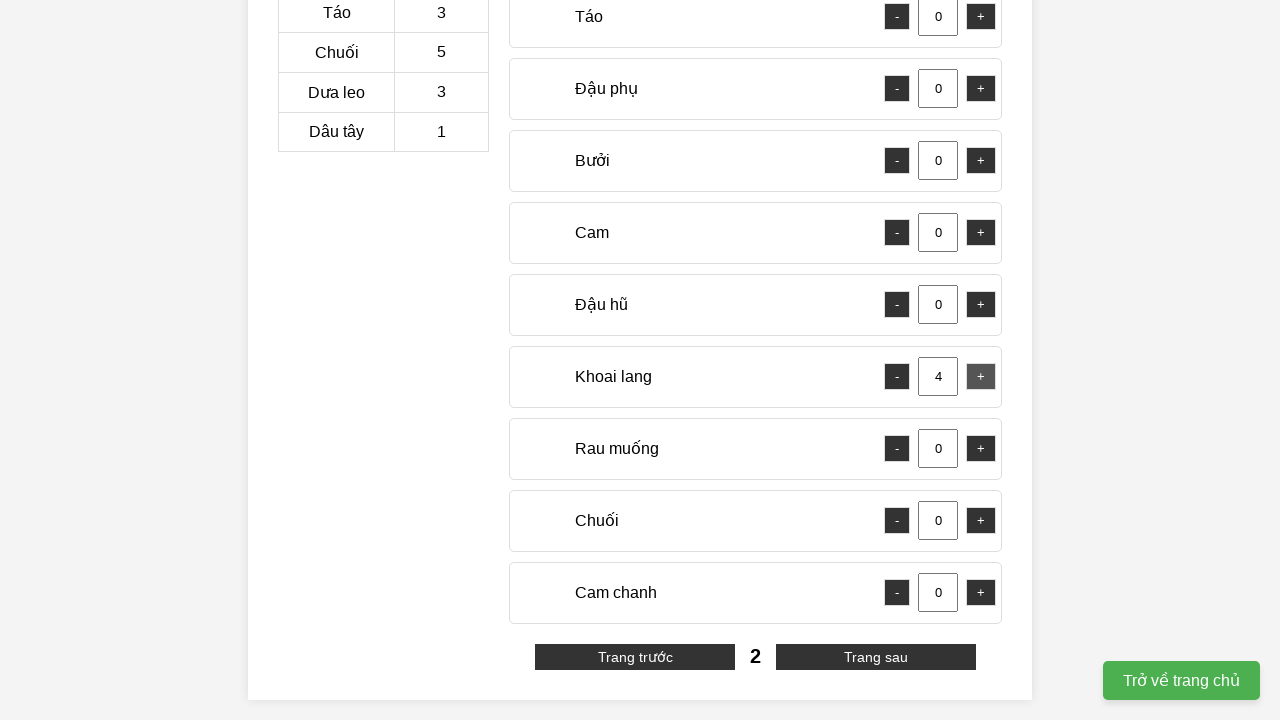

Added 'Táo' to cart at (981, 17) on //button[@onclick="changeQuantity('Táo', 1)"]
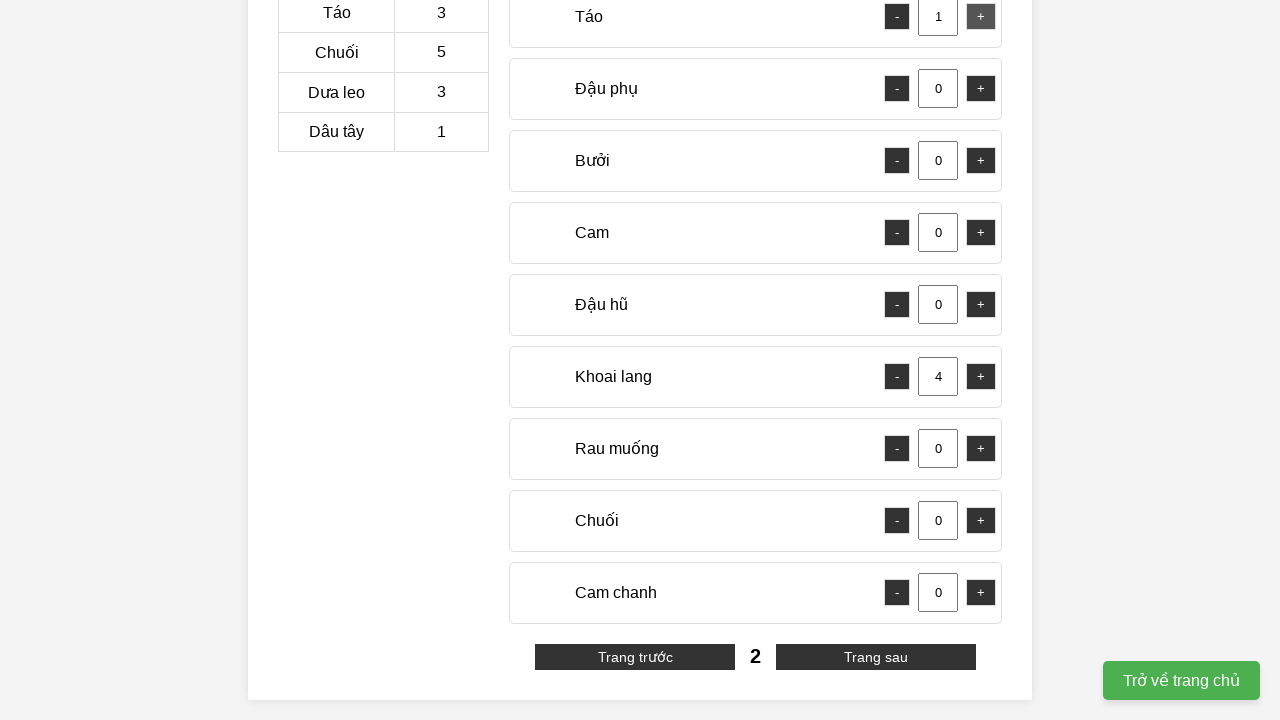

Added 'Táo' to cart at (981, 17) on //button[@onclick="changeQuantity('Táo', 1)"]
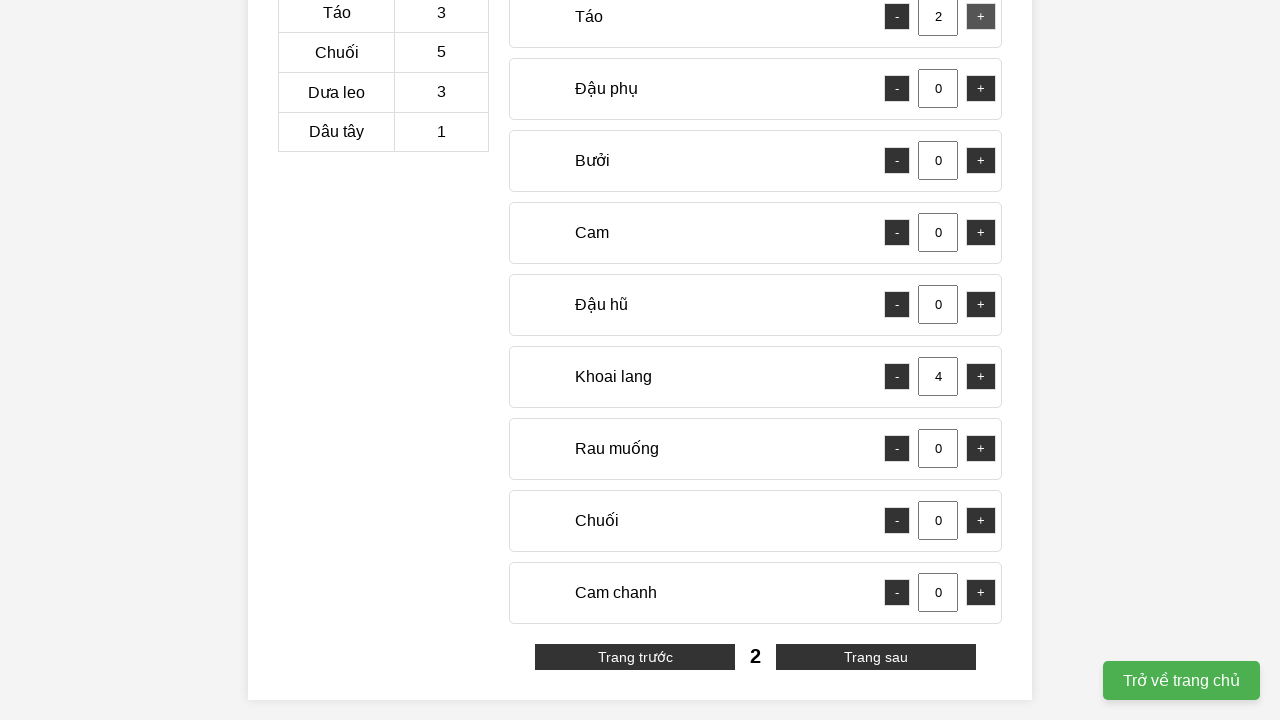

Added 'Táo' to cart at (981, 17) on //button[@onclick="changeQuantity('Táo', 1)"]
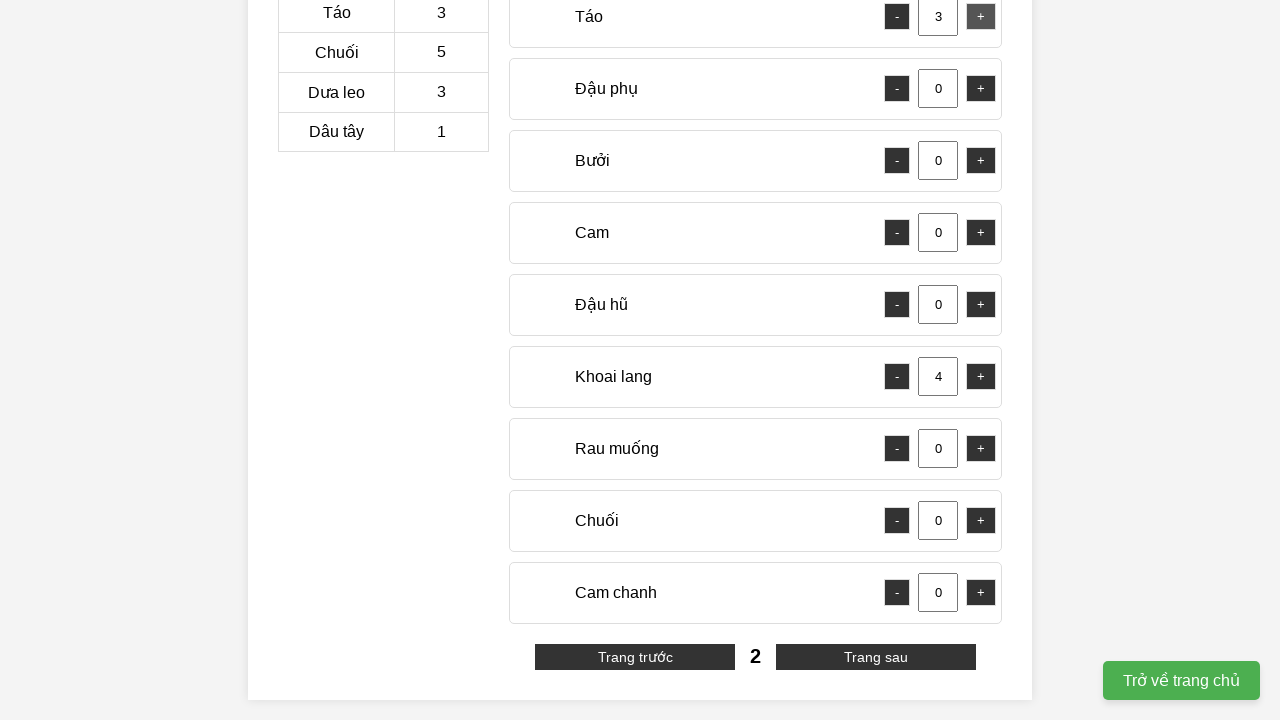

Searching for item 'Chuối' on current page
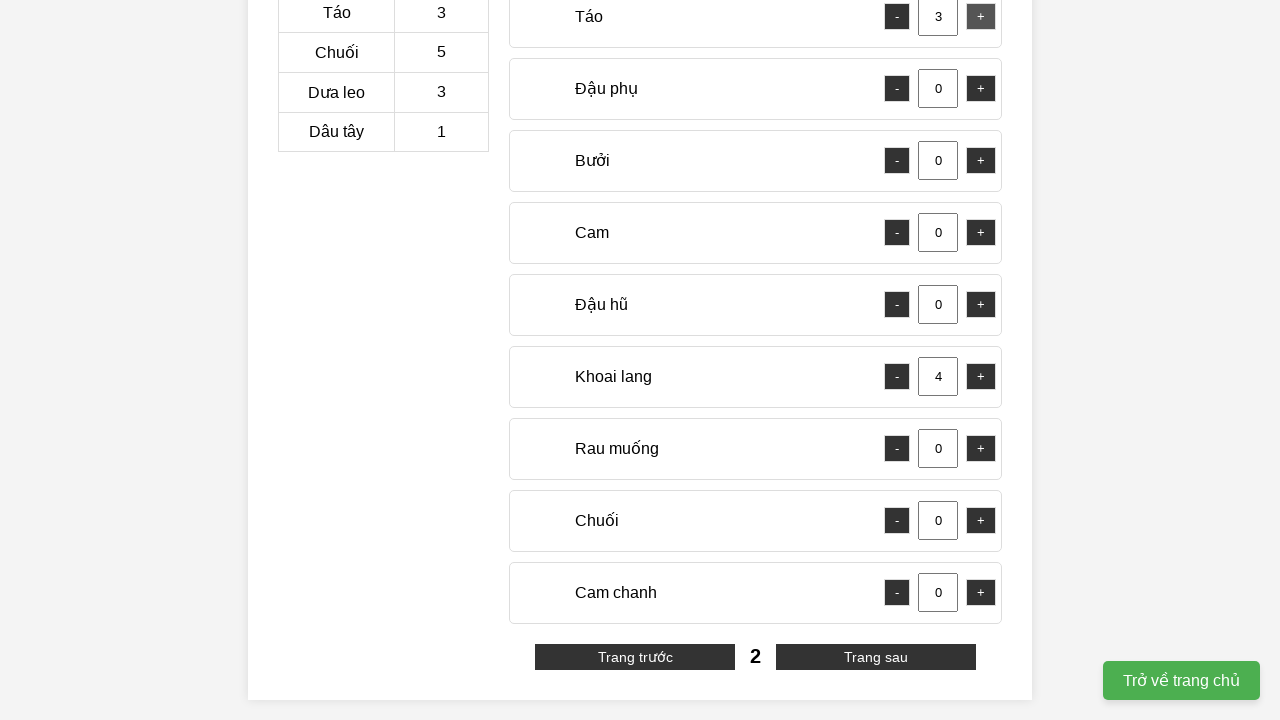

Added 'Chuối' to cart at (981, 521) on //button[@onclick="changeQuantity('Chuối', 1)"]
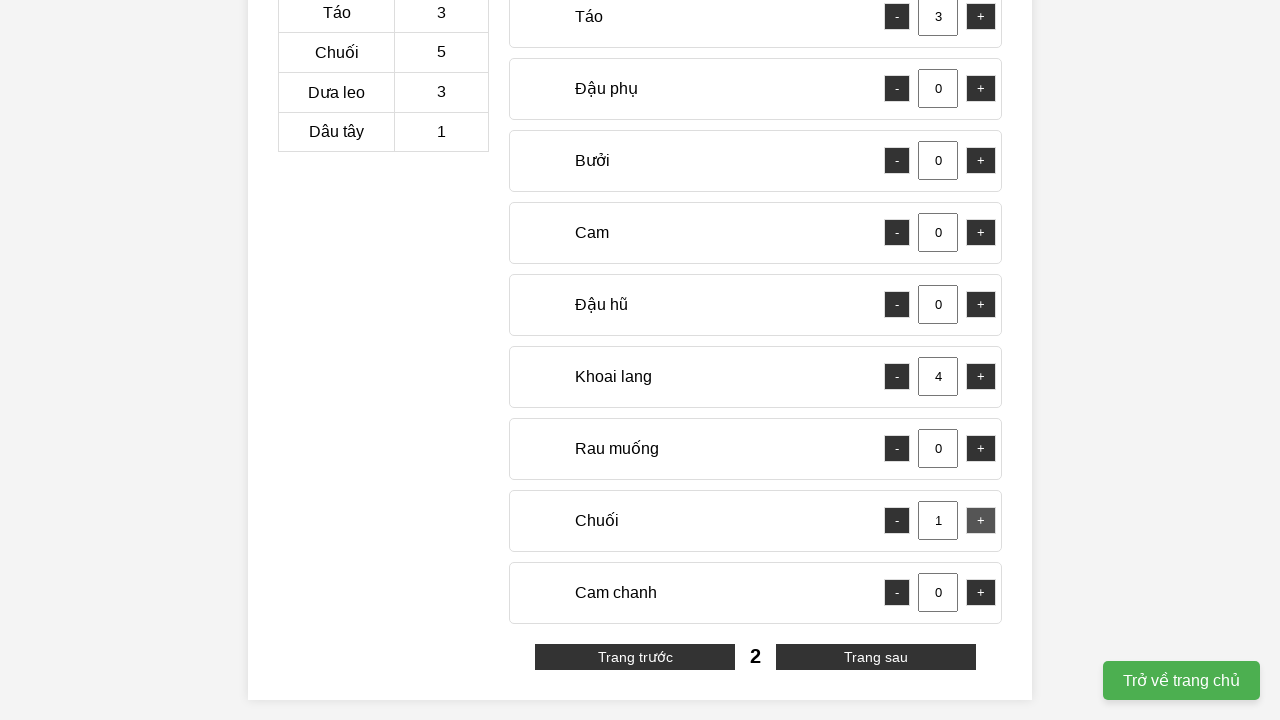

Added 'Chuối' to cart at (981, 521) on //button[@onclick="changeQuantity('Chuối', 1)"]
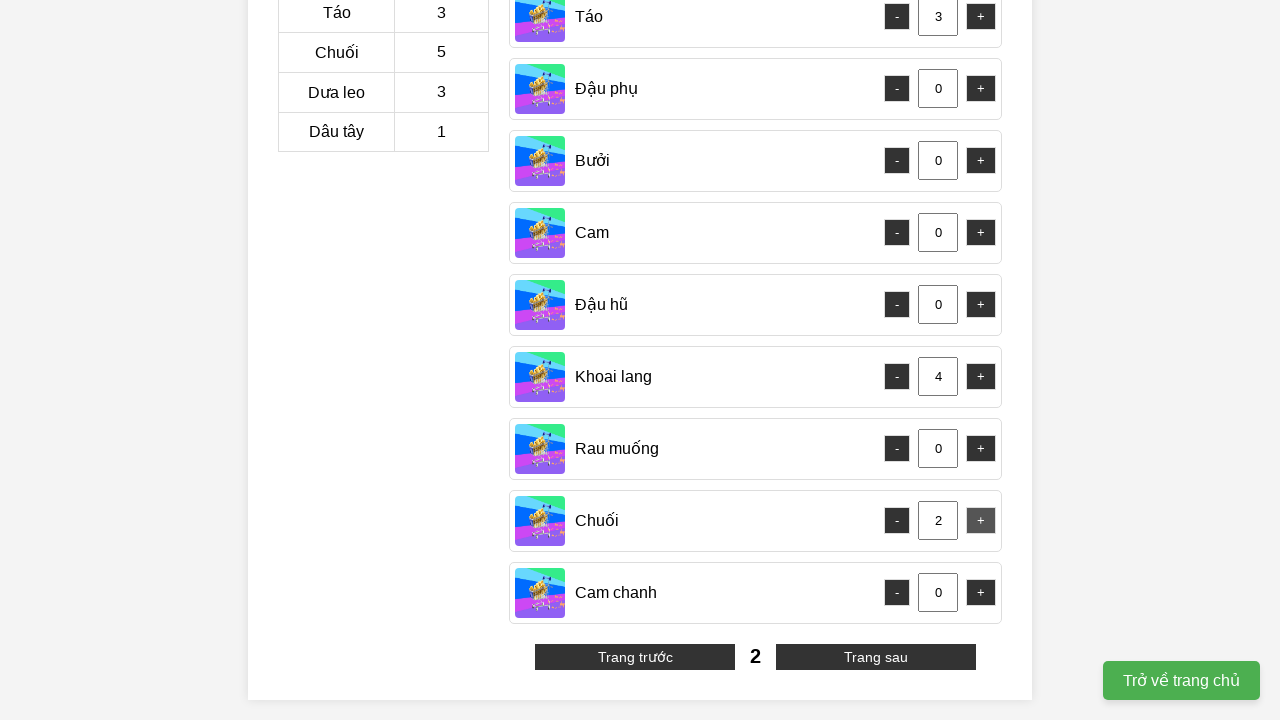

Added 'Chuối' to cart at (981, 521) on //button[@onclick="changeQuantity('Chuối', 1)"]
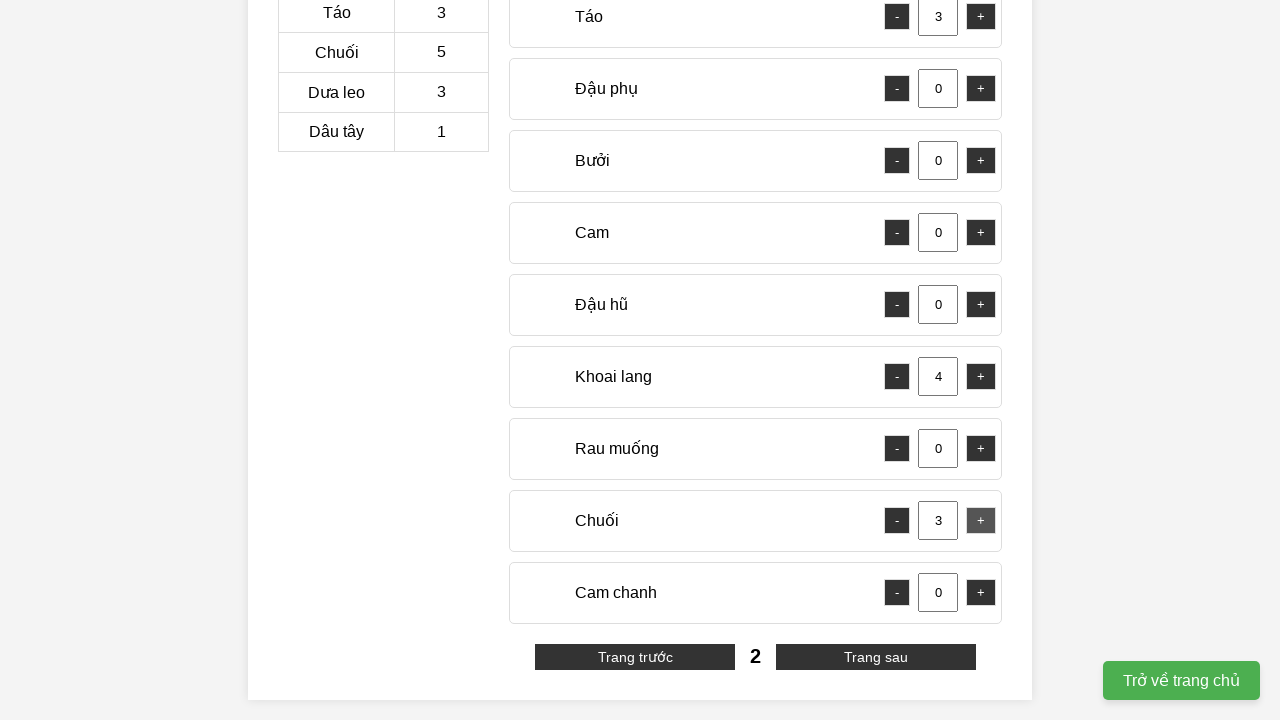

Added 'Chuối' to cart at (981, 521) on //button[@onclick="changeQuantity('Chuối', 1)"]
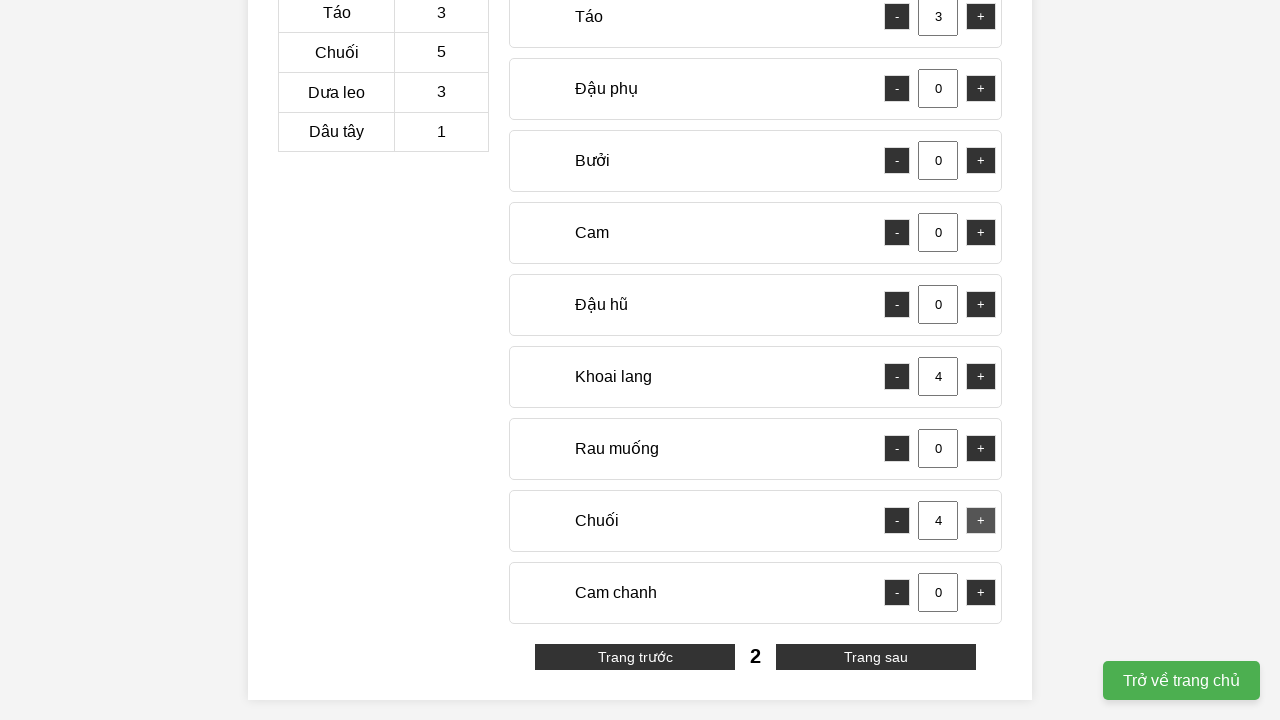

Added 'Chuối' to cart at (981, 521) on //button[@onclick="changeQuantity('Chuối', 1)"]
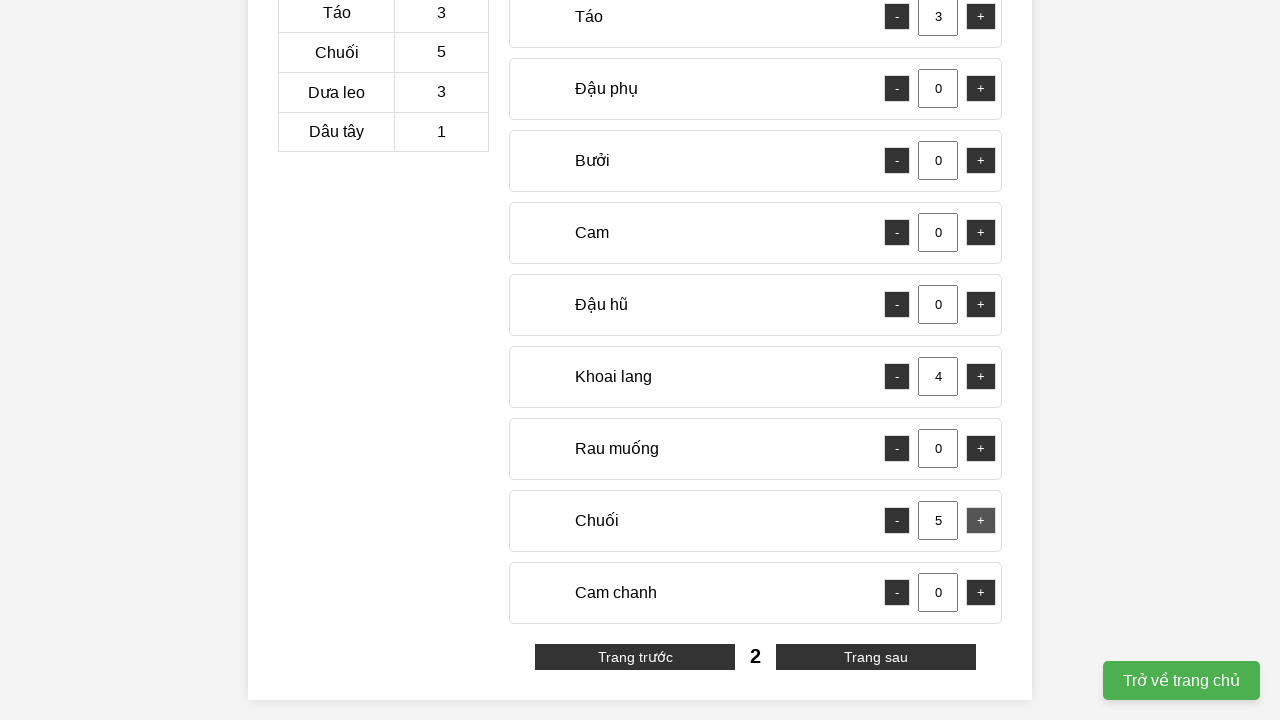

Searching for item 'Dưa leo' on current page
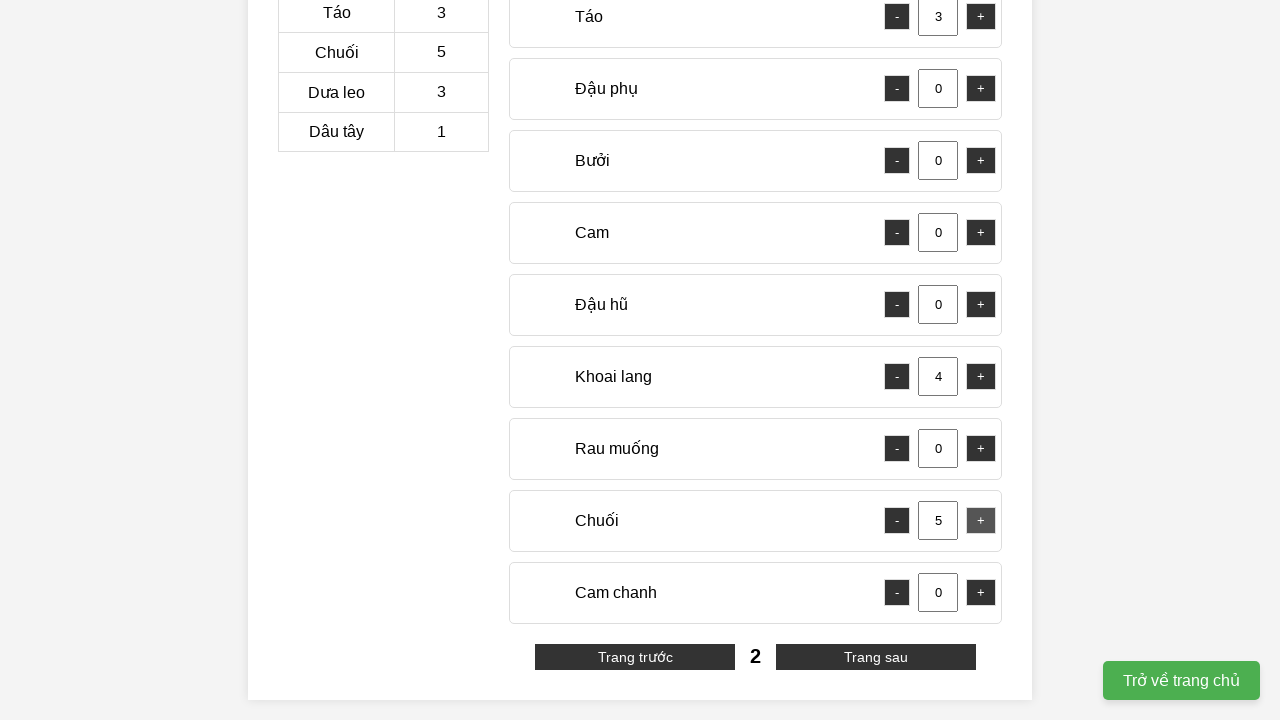

Clicked 'Trang sau' button to navigate to next page while searching for 'Dưa leo' at (876, 657) on button:has-text("Trang sau")
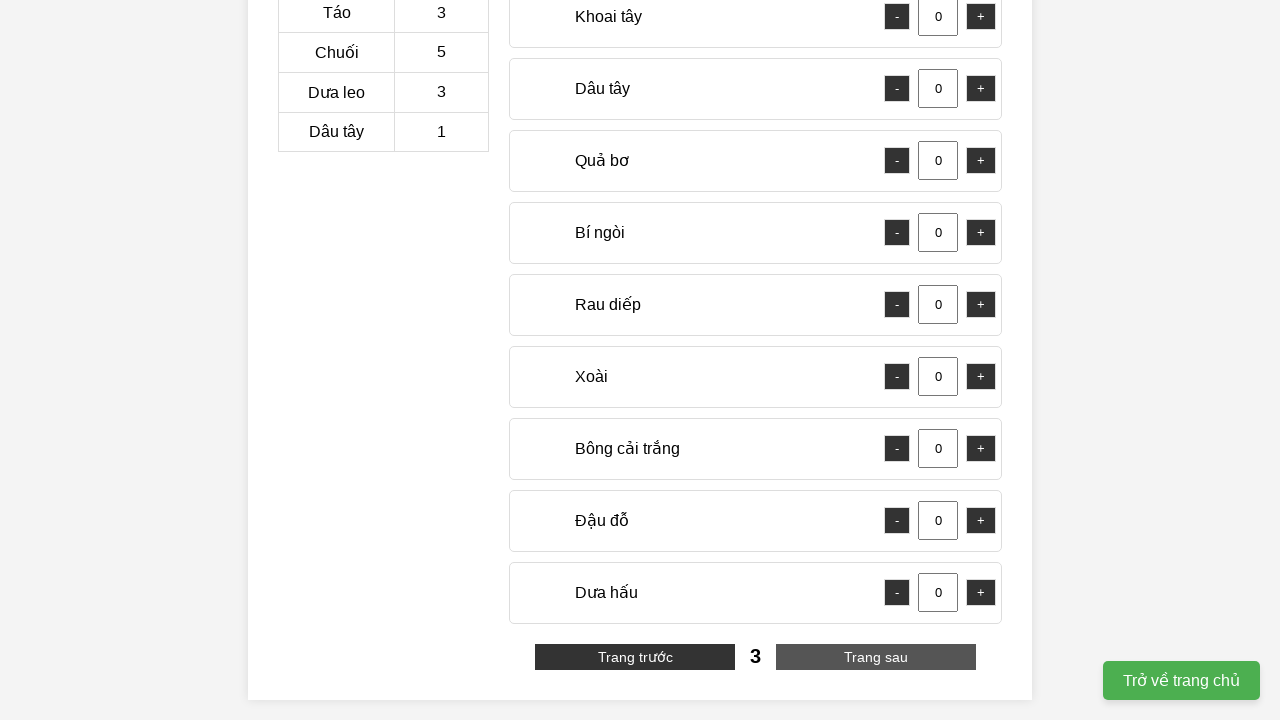

Waited for page to load
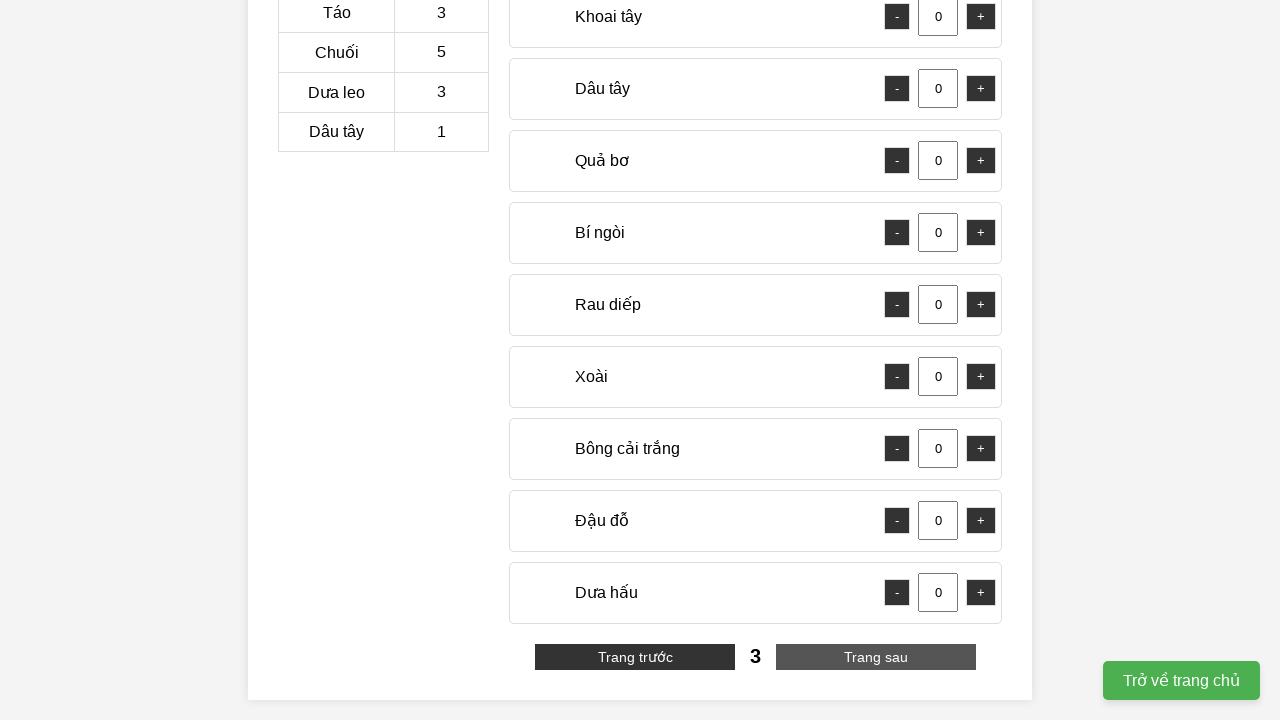

Clicked 'Trang sau' button to navigate to next page while searching for 'Dưa leo' at (876, 657) on button:has-text("Trang sau")
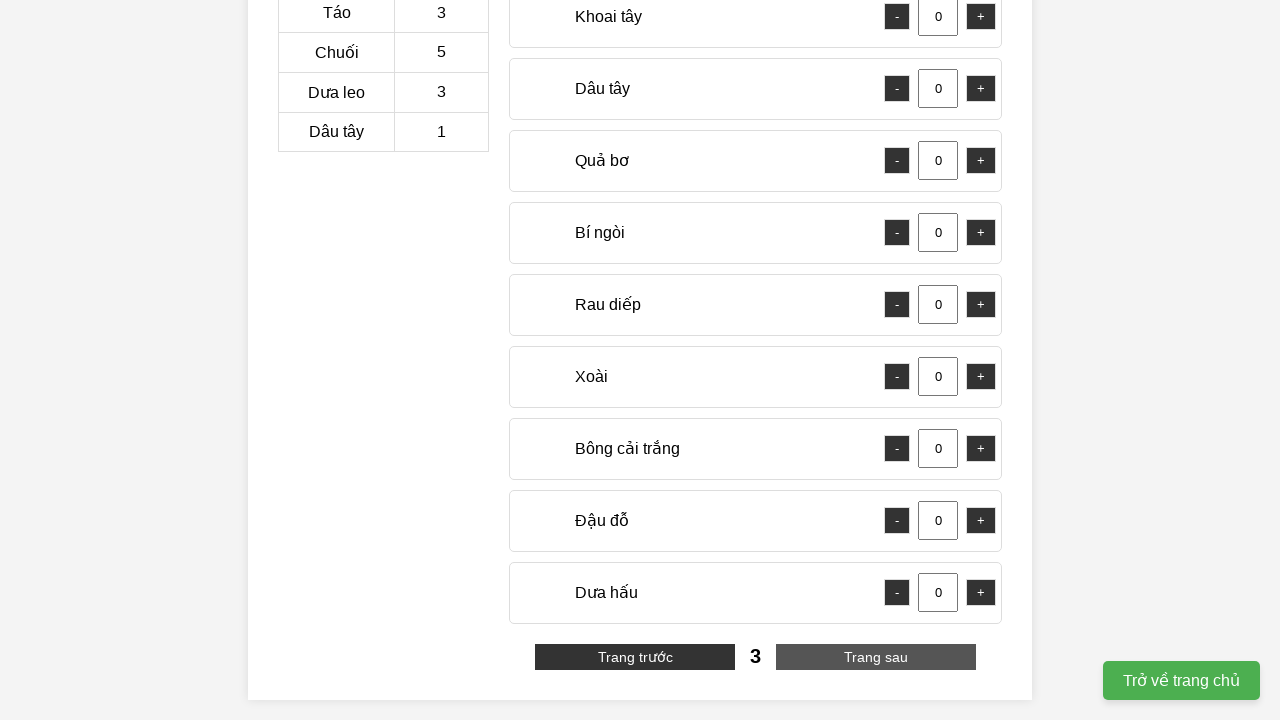

Waited for page to load
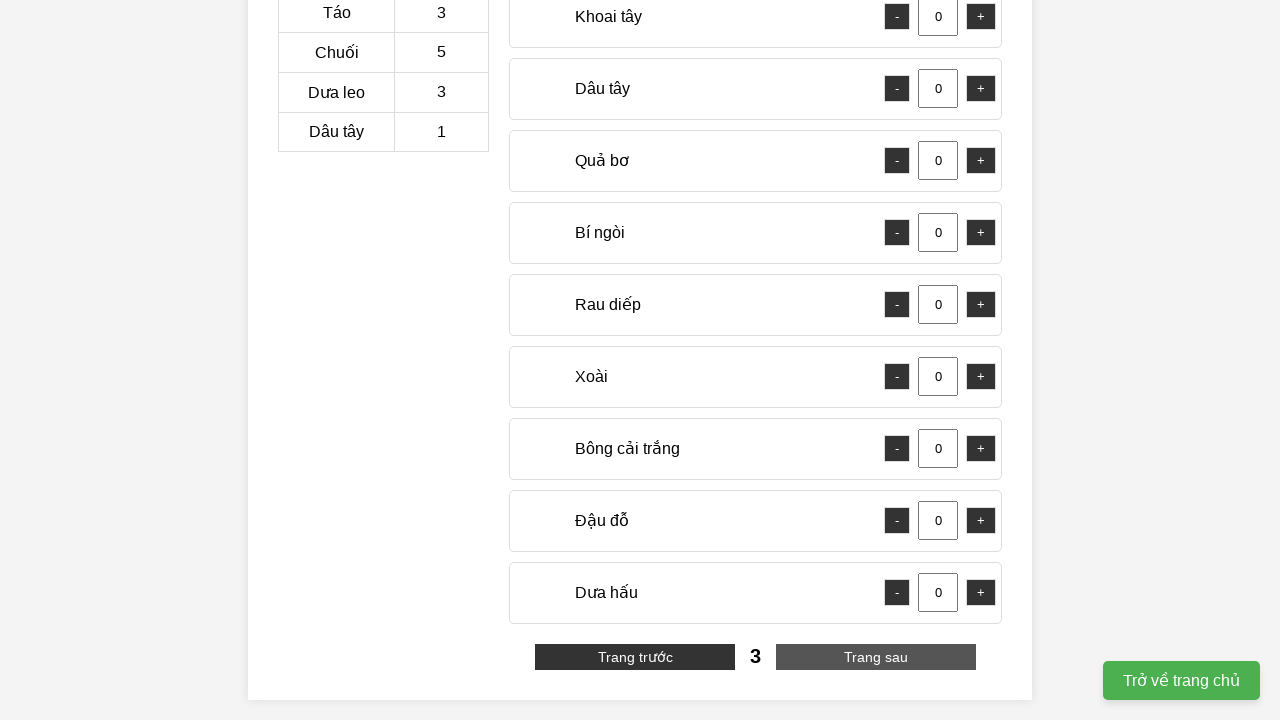

Searching for item 'Dâu tây' on current page
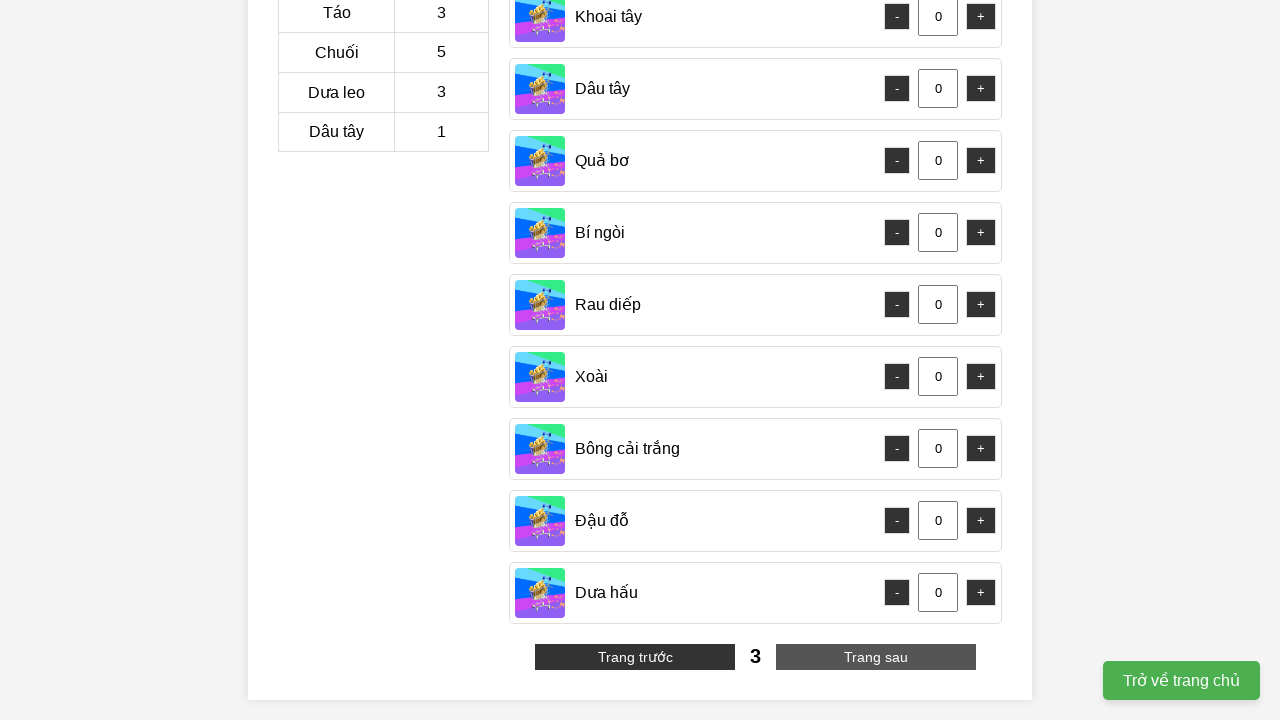

Added 'Dâu tây' to cart at (981, 89) on //button[@onclick="changeQuantity('Dâu tây', 1)"]
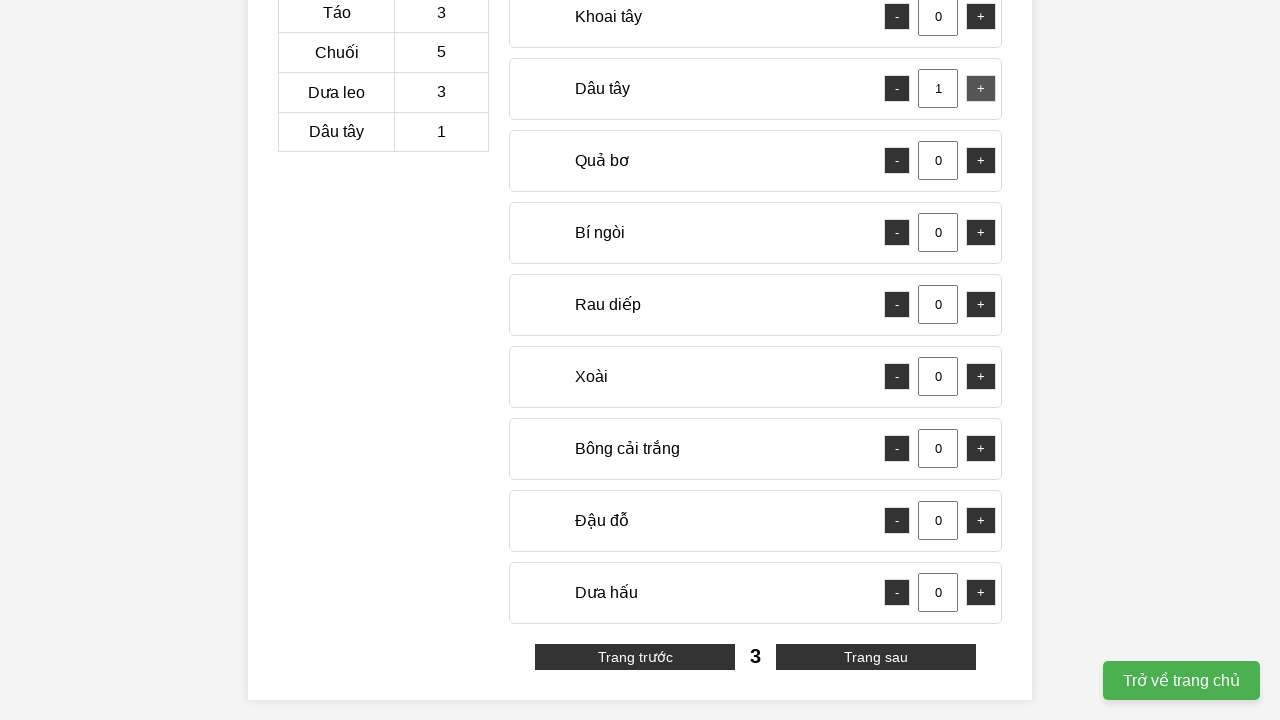

Set up dialog handler to accept dialogs
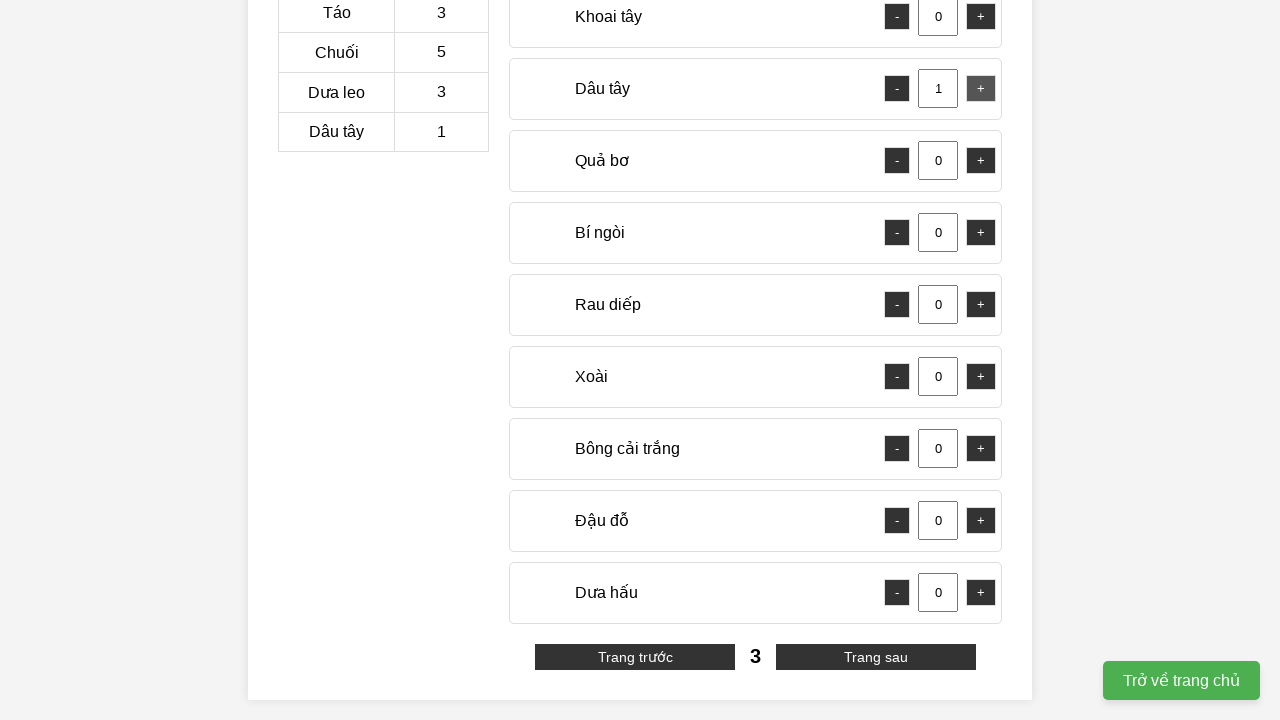

Clicked check result button at (756, 268) on xpath=//button[@class="check-result"]
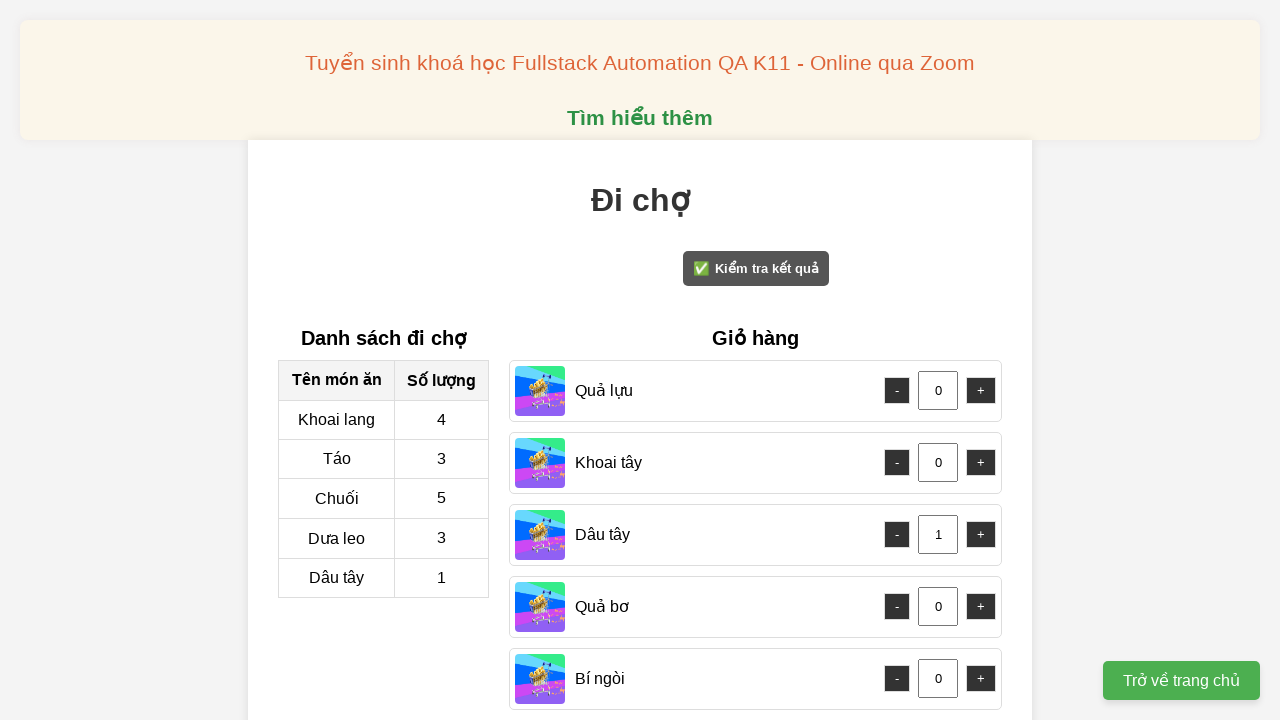

Waited 1000ms for dialog and result to appear
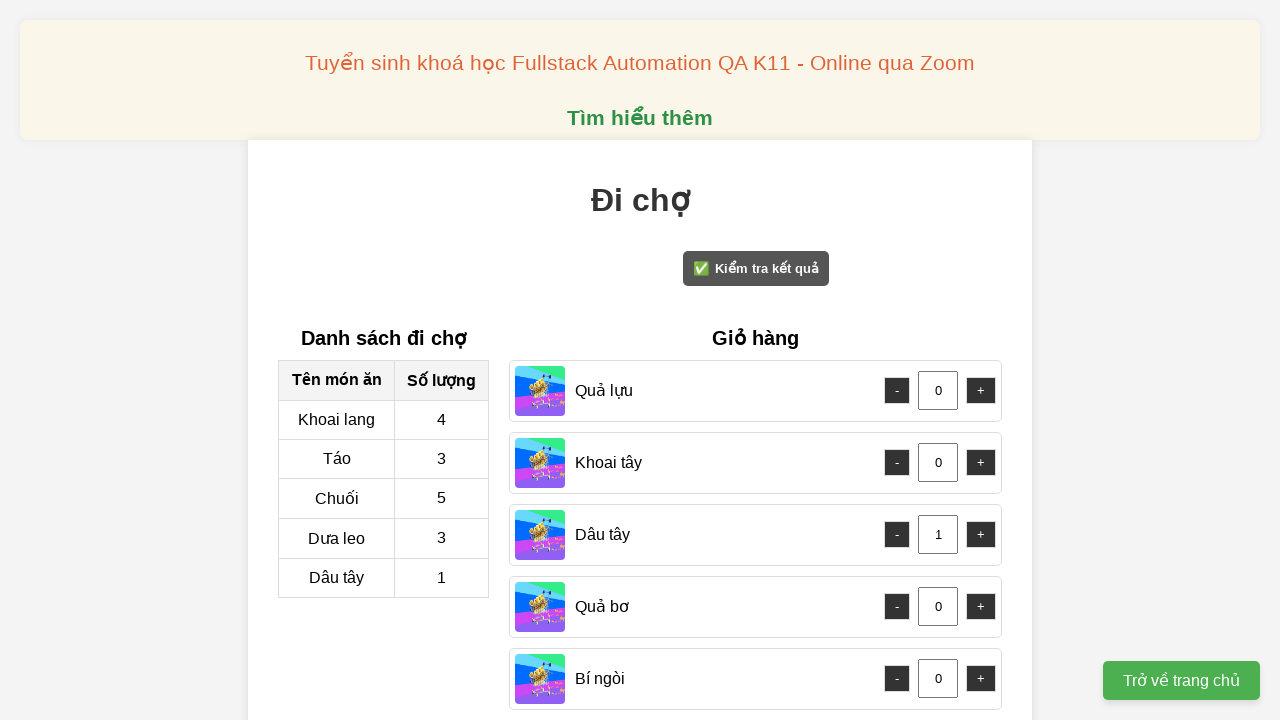

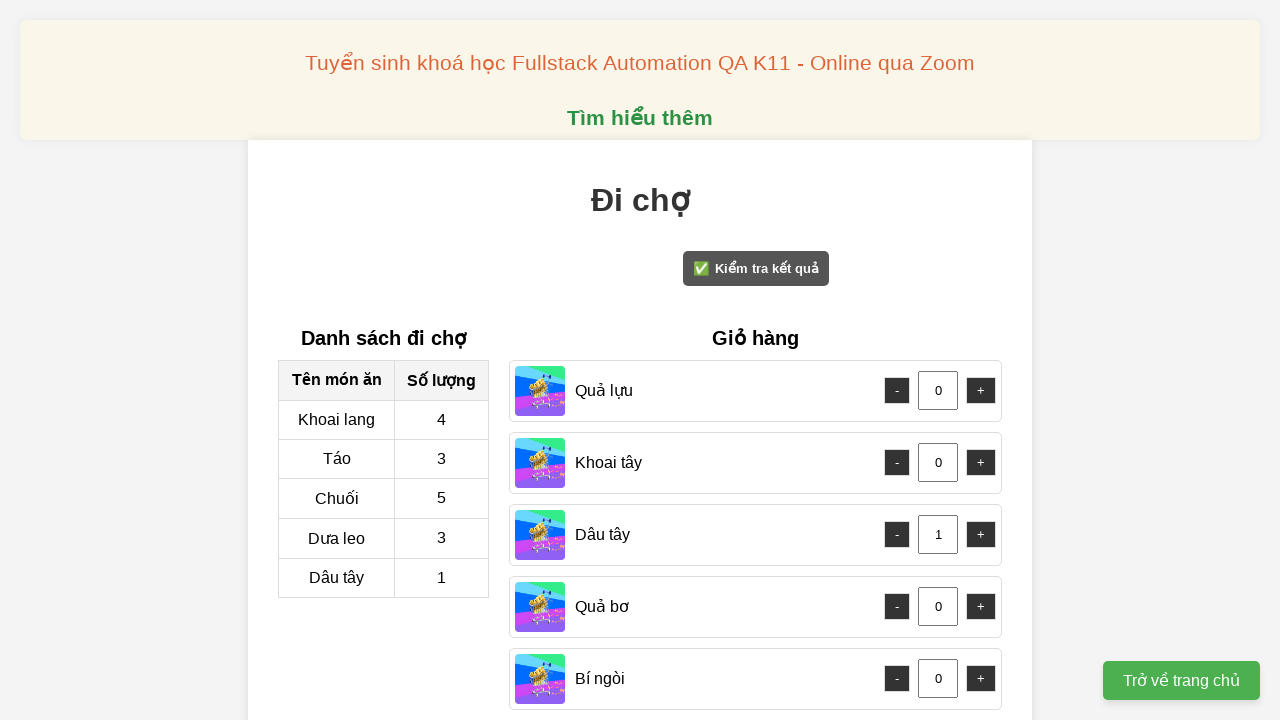